Navigates to Walmart homepage and verifies that input elements are present on the page

Starting URL: https://www.walmart.com/

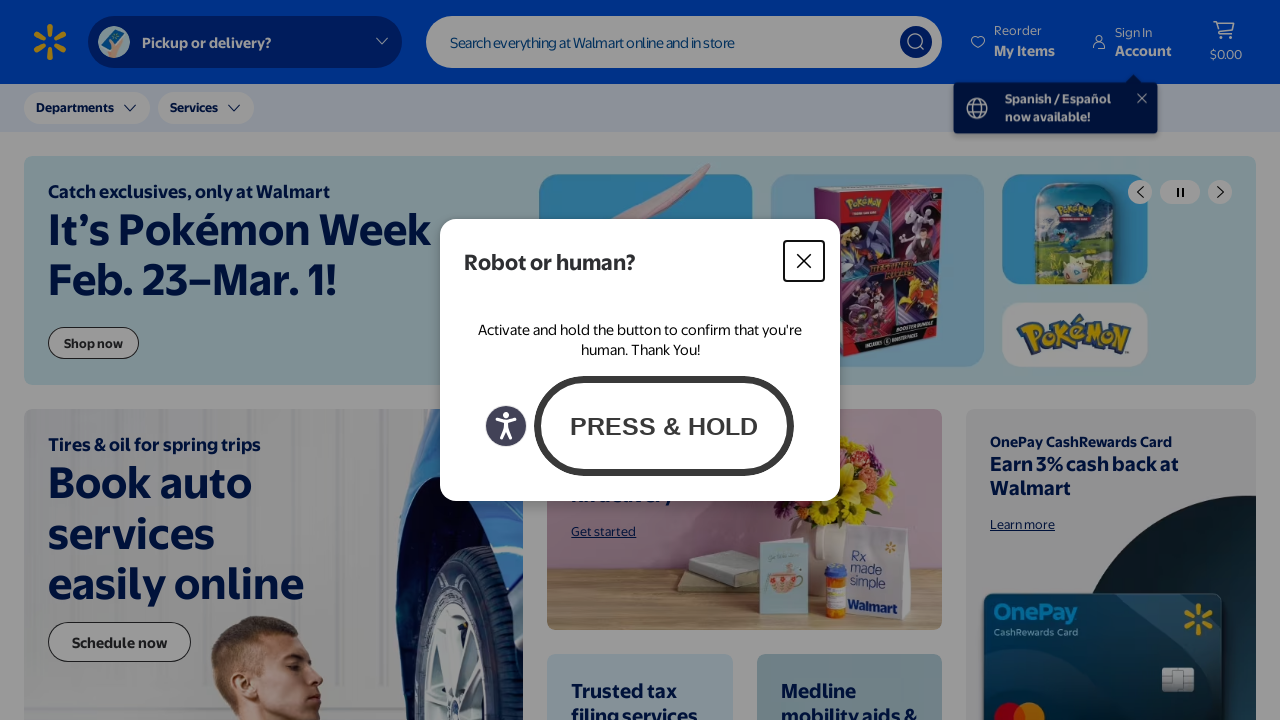

Waited for input elements to load on Walmart homepage
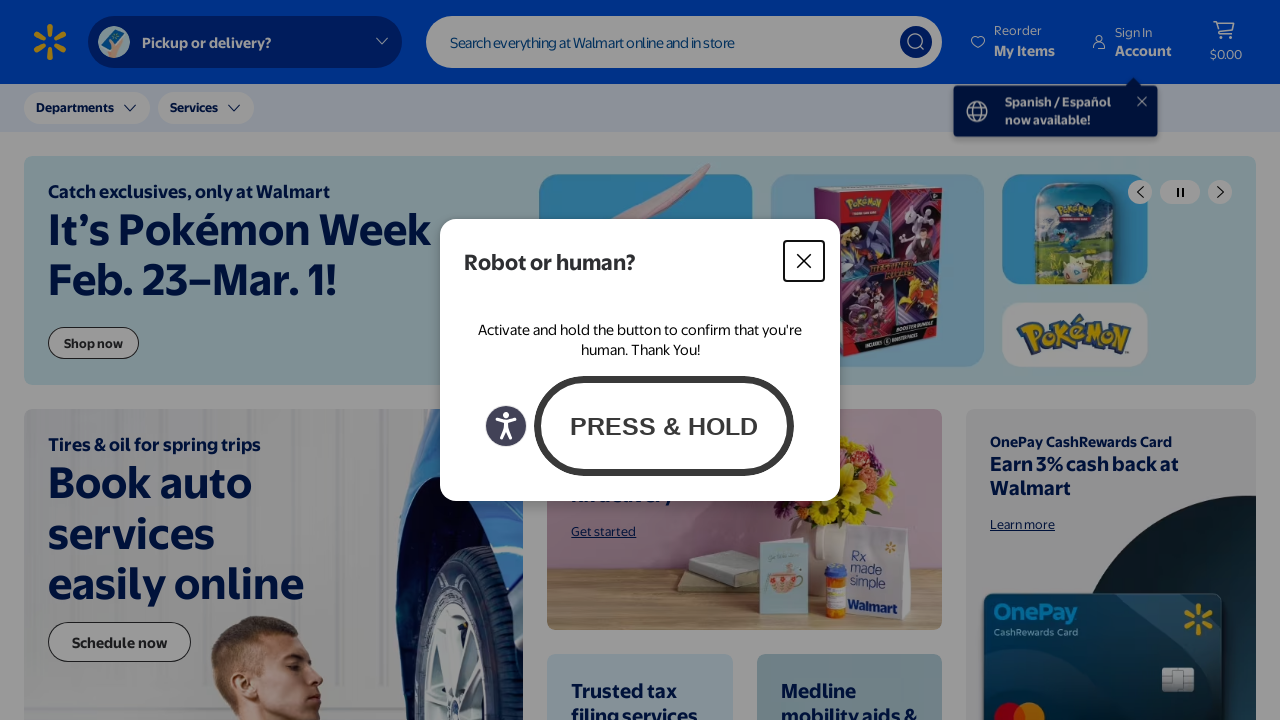

Located all input elements on the page
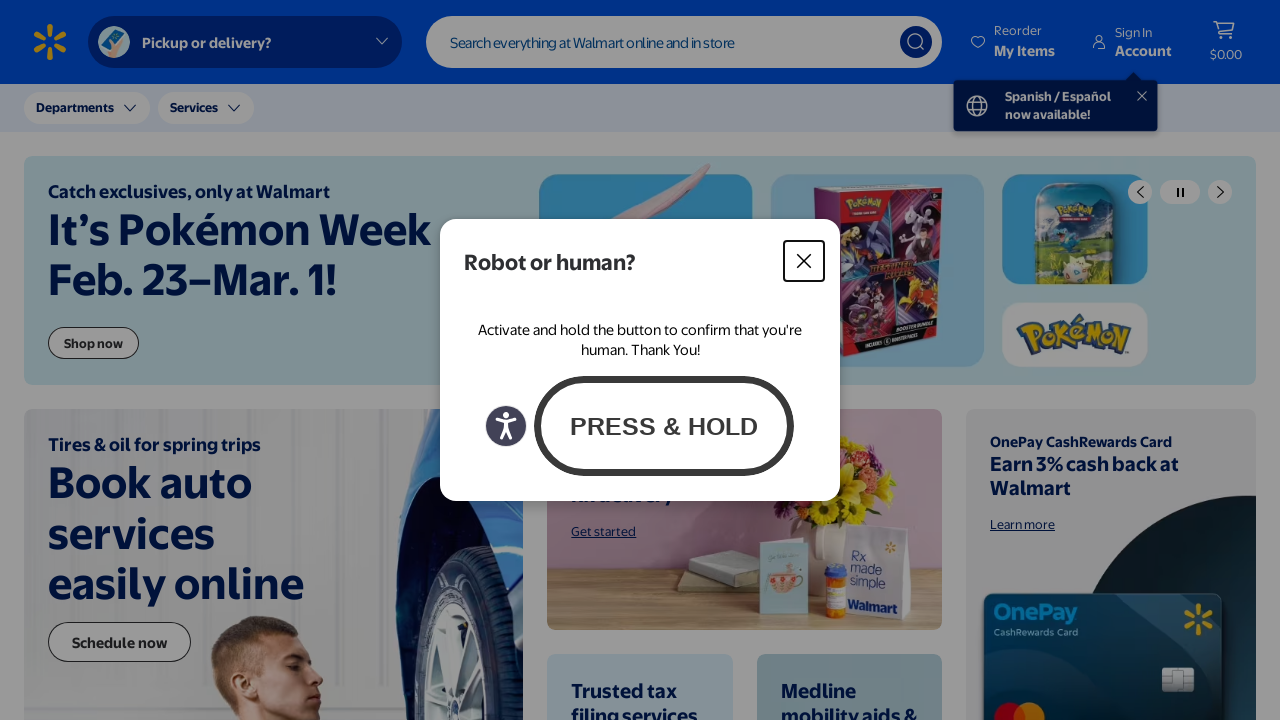

Verified that input elements are present on the page
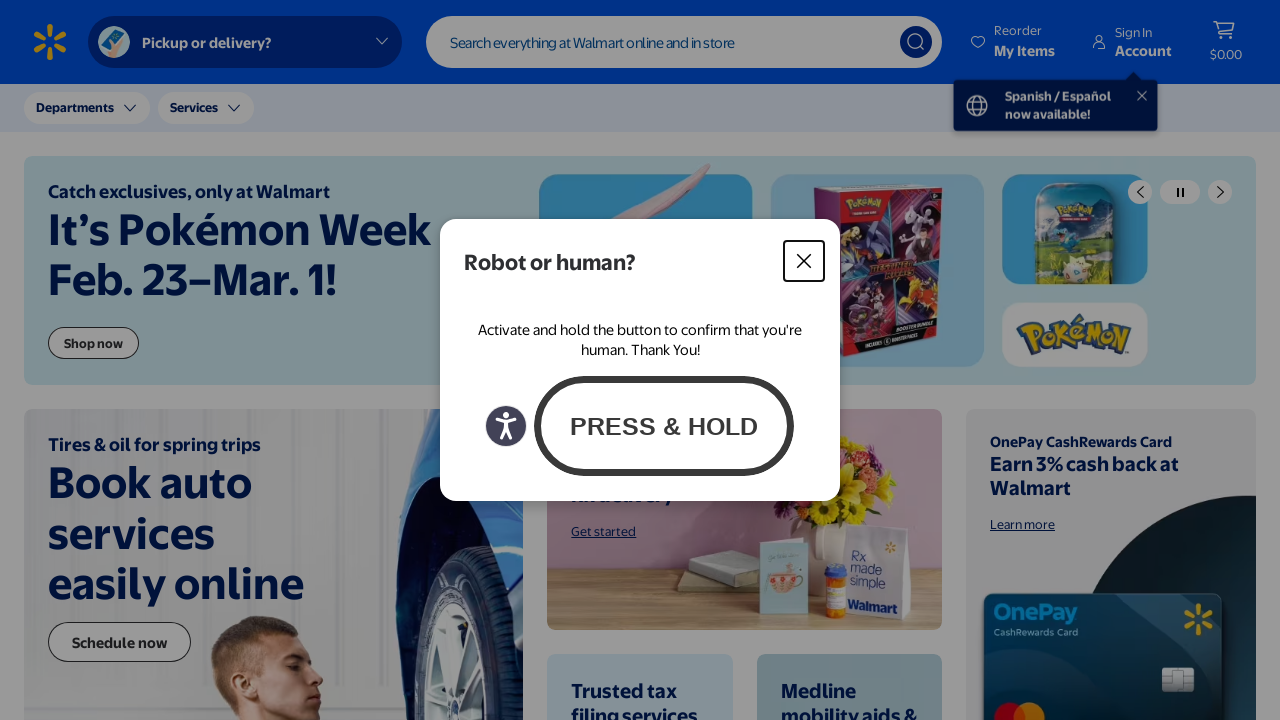

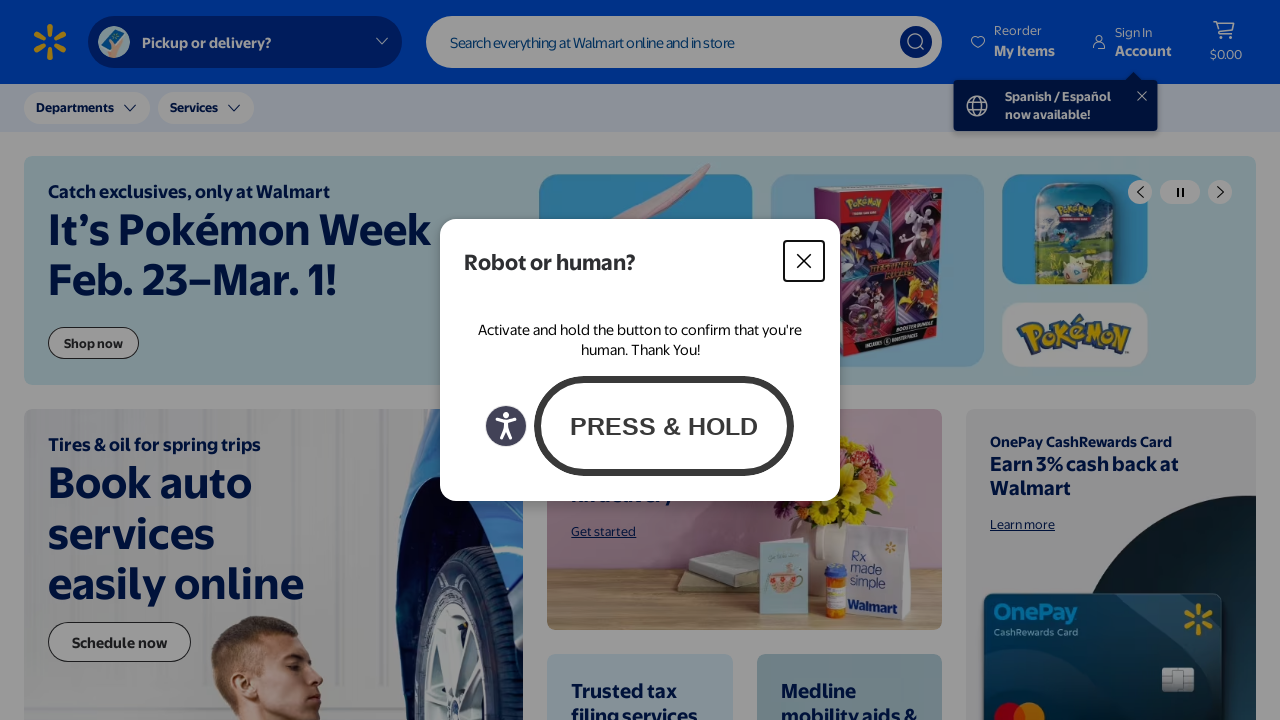